Tests multiple window handling using a browser-agnostic approach by tracking window handles before and after clicking the link, then switching between windows and verifying page titles

Starting URL: https://the-internet.herokuapp.com/windows

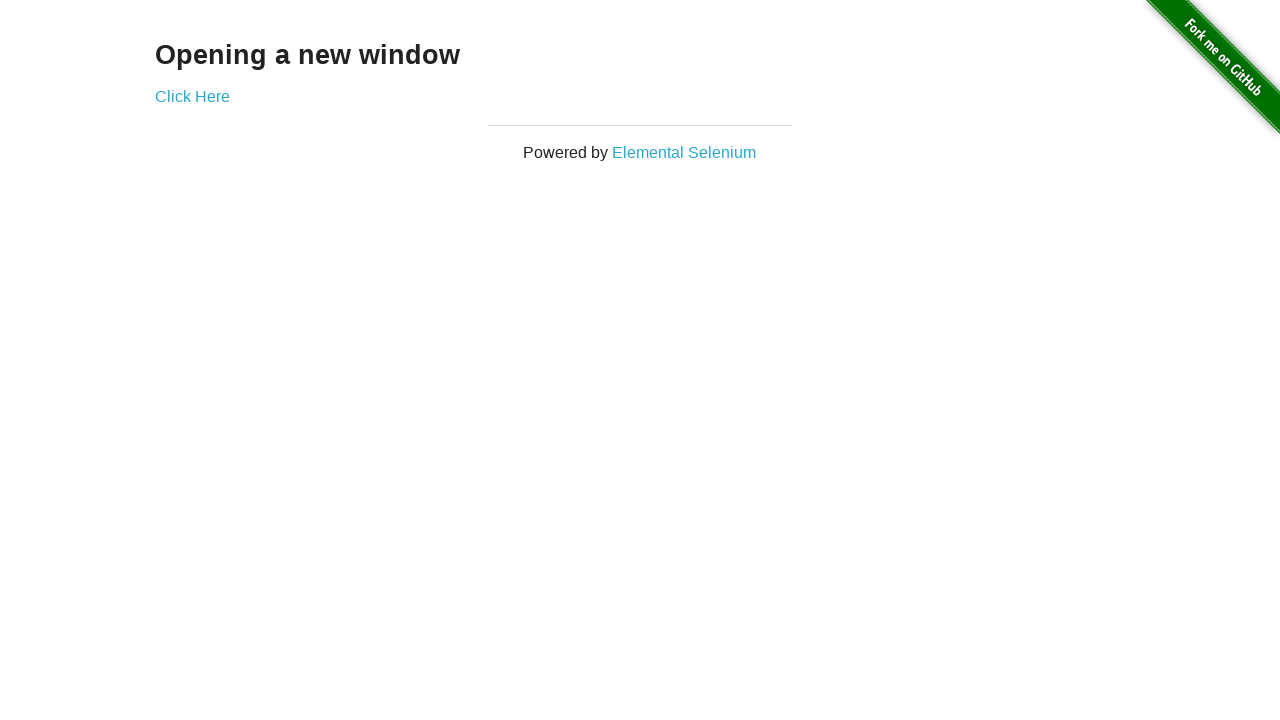

Clicked link to open new window at (192, 96) on .example a
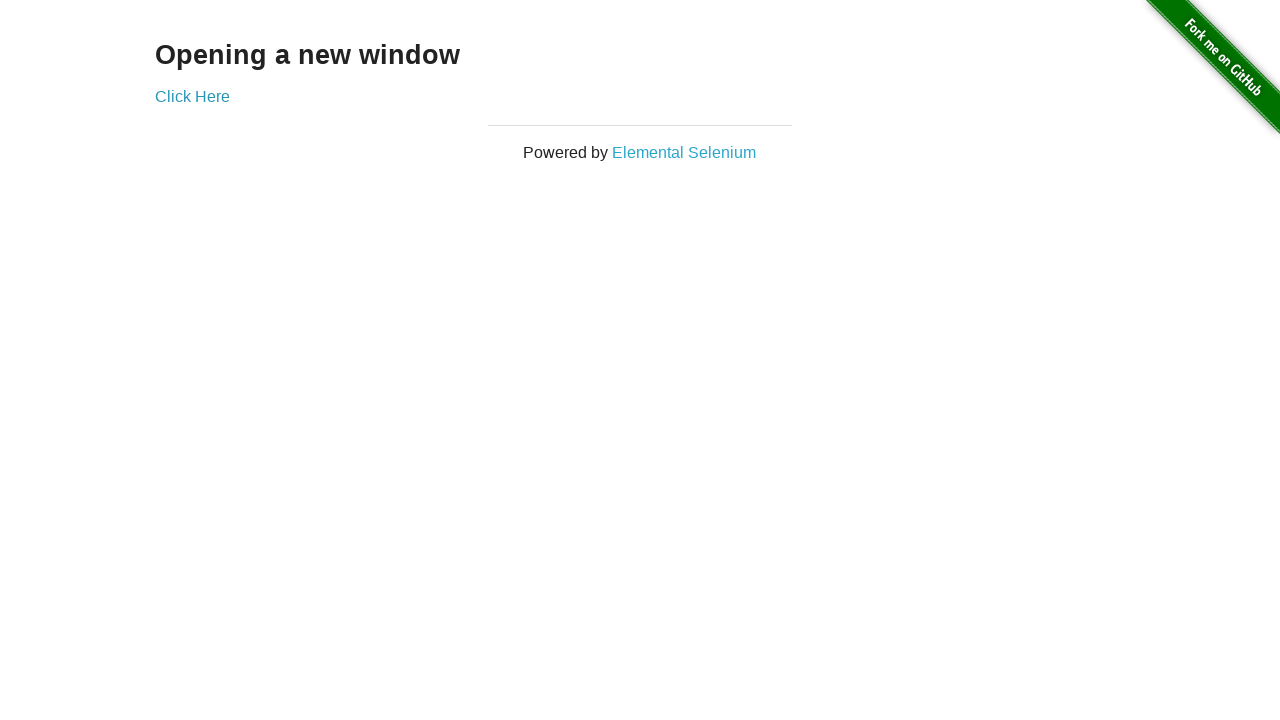

New window popup appeared and captured
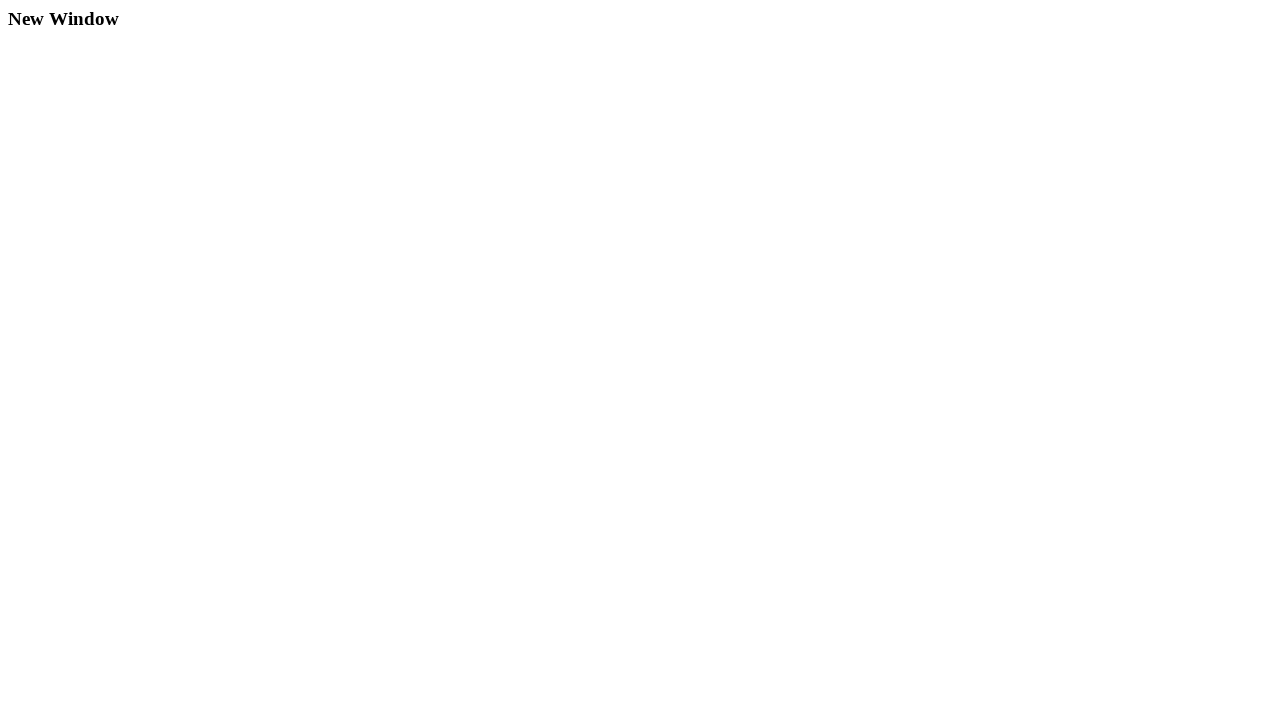

Verified original window title is 'The Internet'
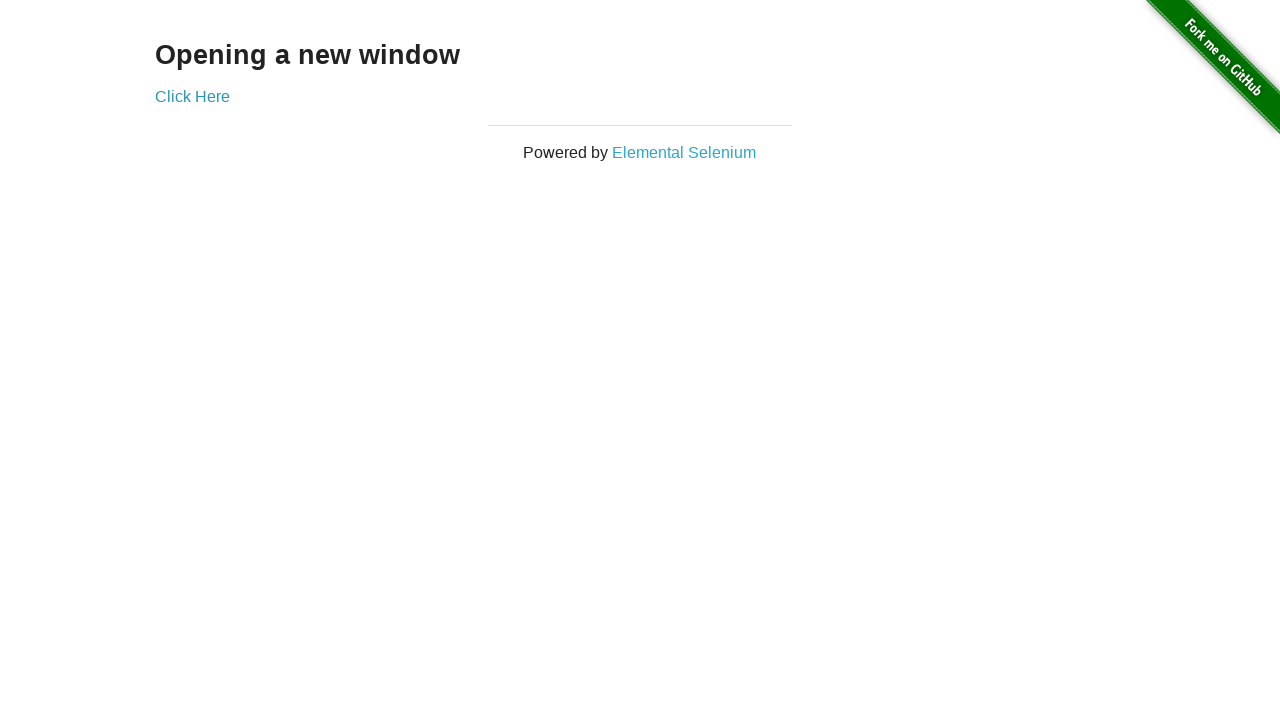

New page fully loaded
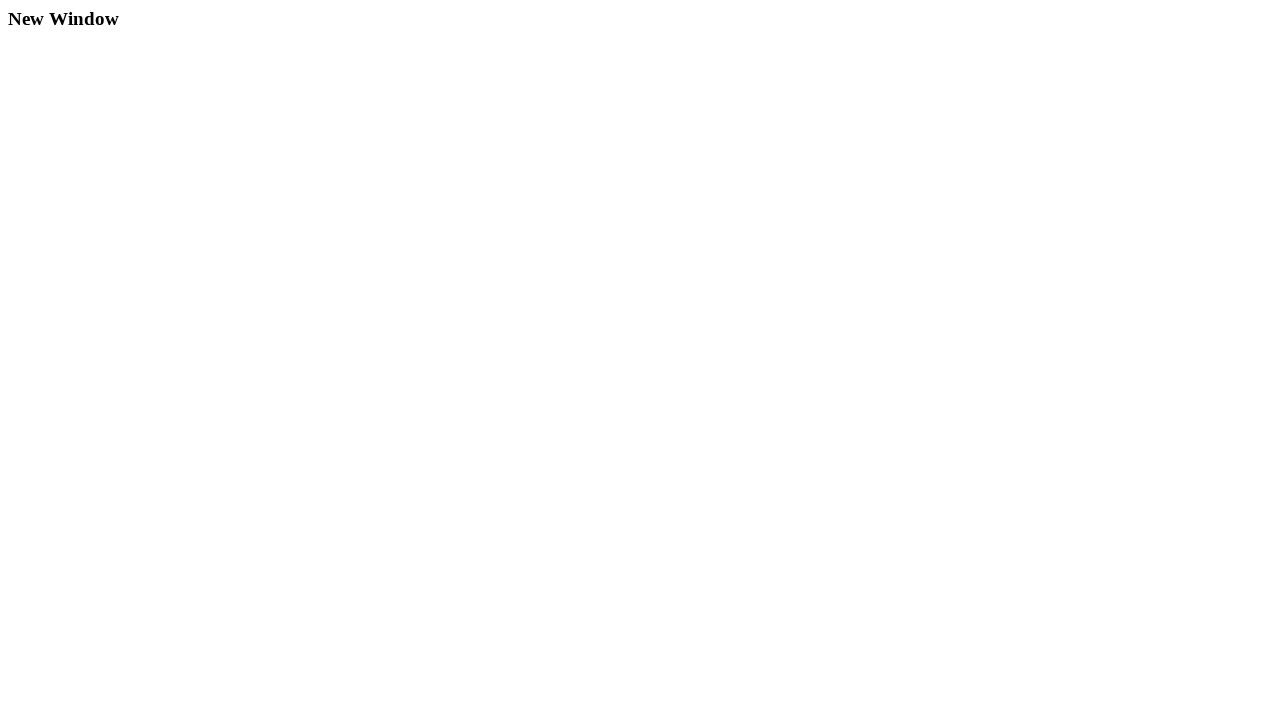

Verified new window title is 'New Window'
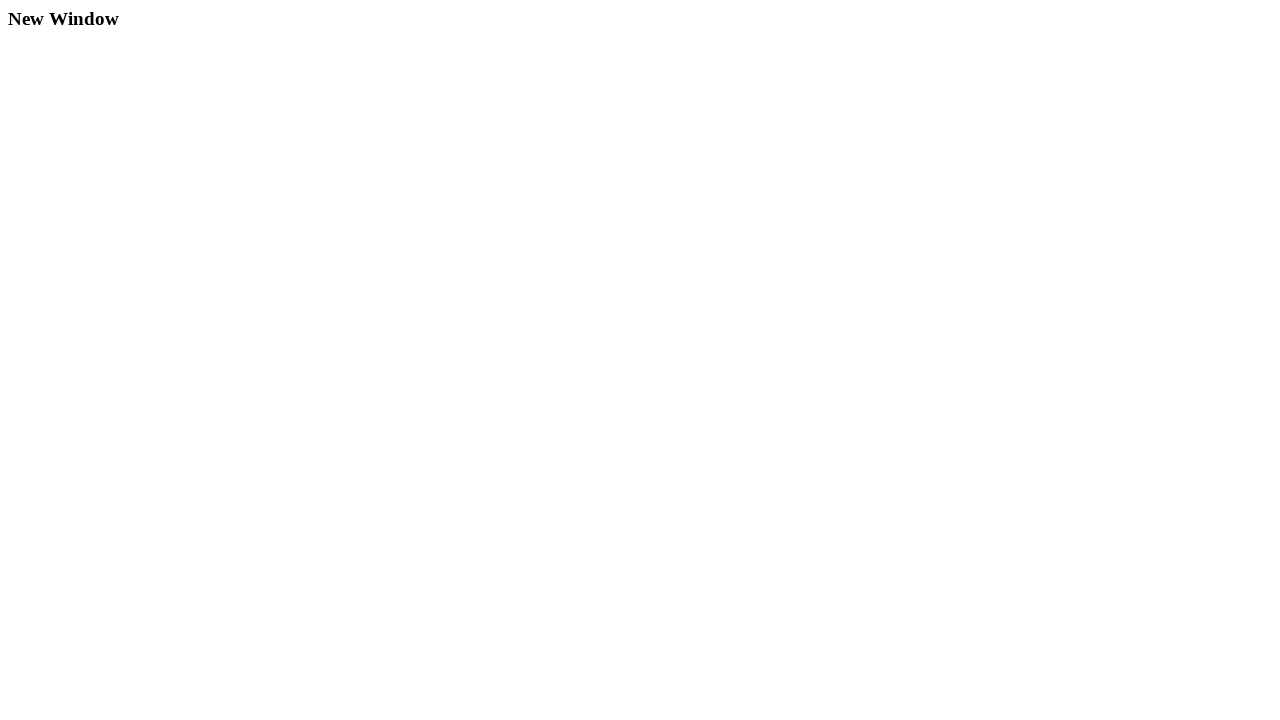

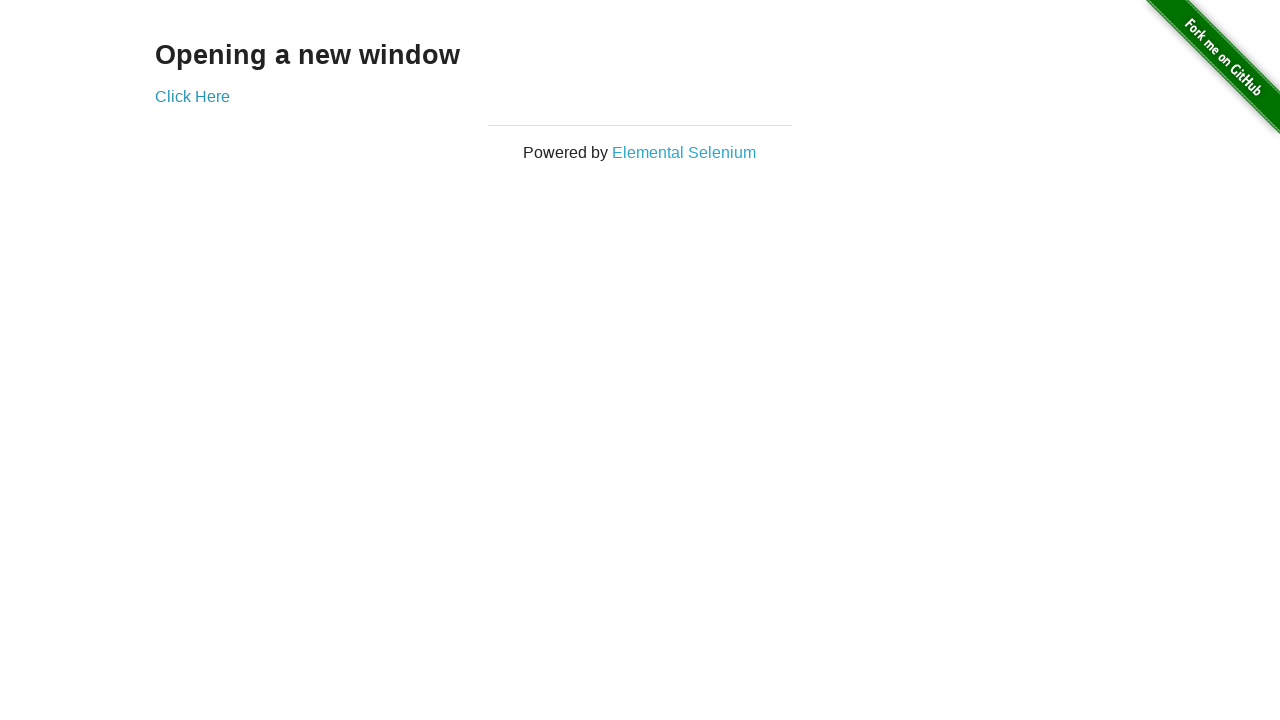